Tests date picker functionality by selecting a specific date (September 10, 1999) from a jQuery UI datepicker calendar on a dummy ticket booking form.

Starting URL: https://www.dummyticket.com/dummy-ticket-for-visa-application/

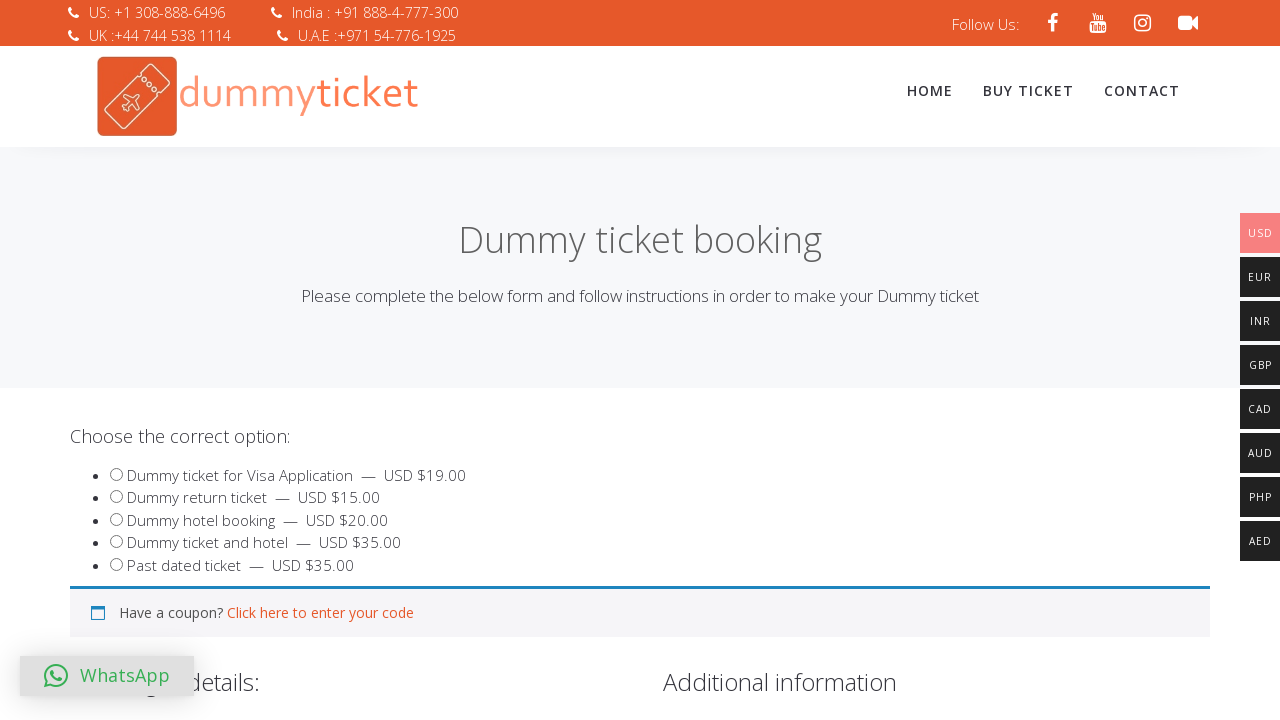

Scrolled date of birth input into view
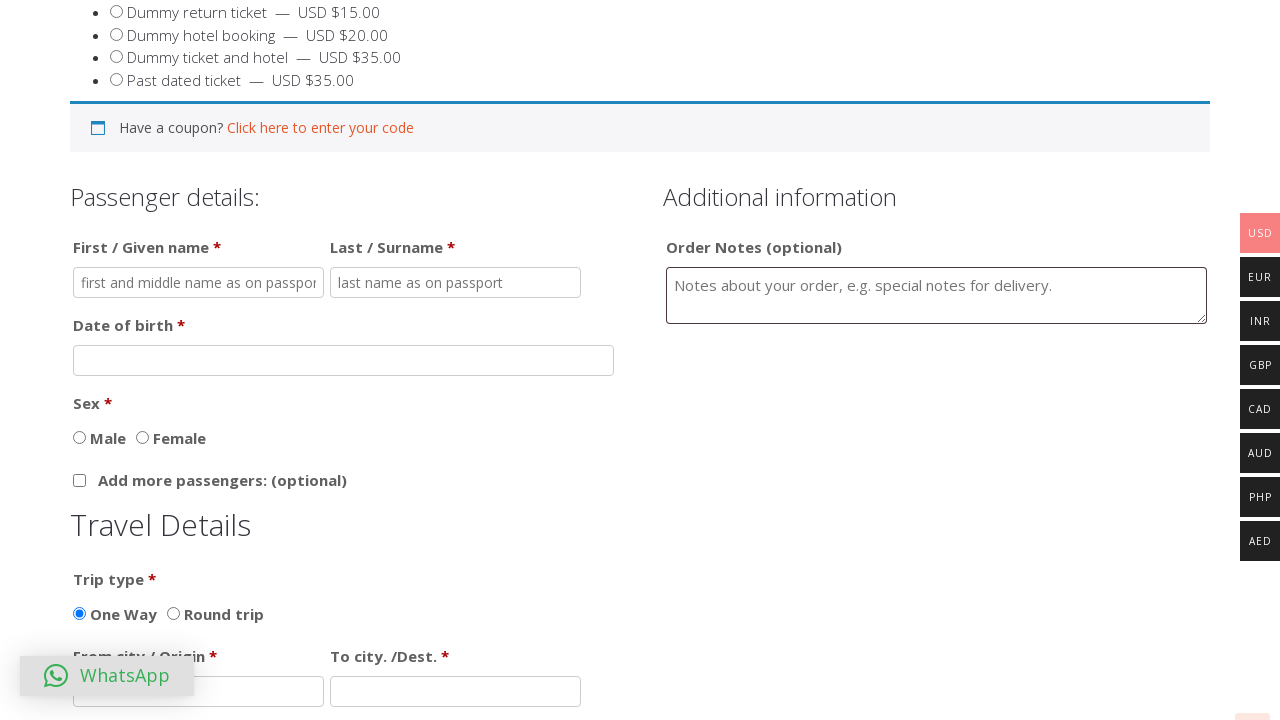

Clicked date of birth input to open datepicker at (344, 360) on input#dob
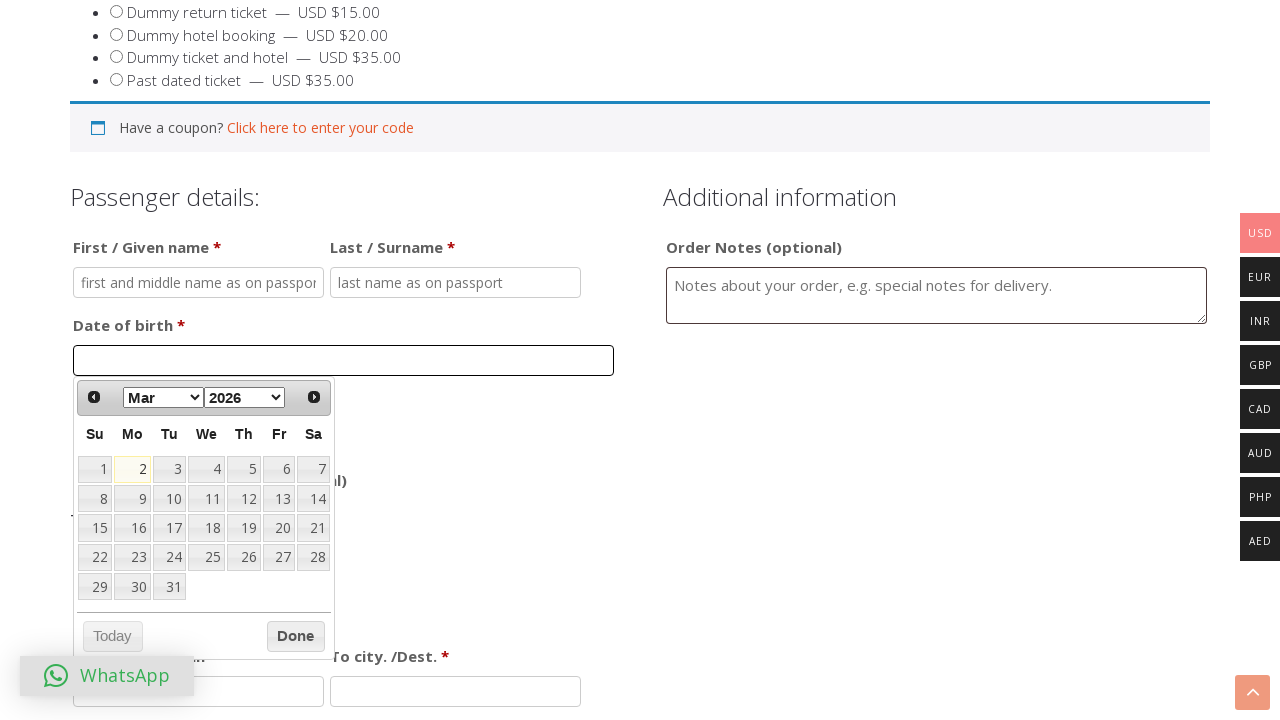

Datepicker calendar appeared with month selector
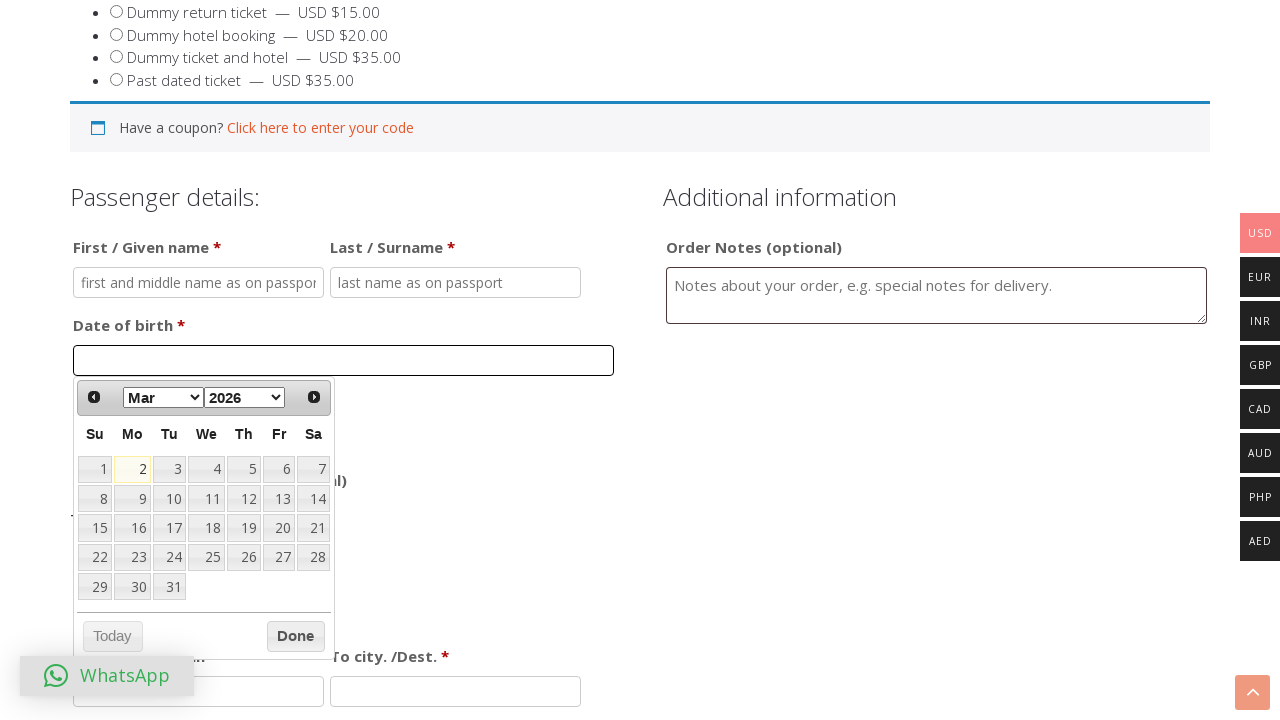

Selected September from month dropdown on select.ui-datepicker-month
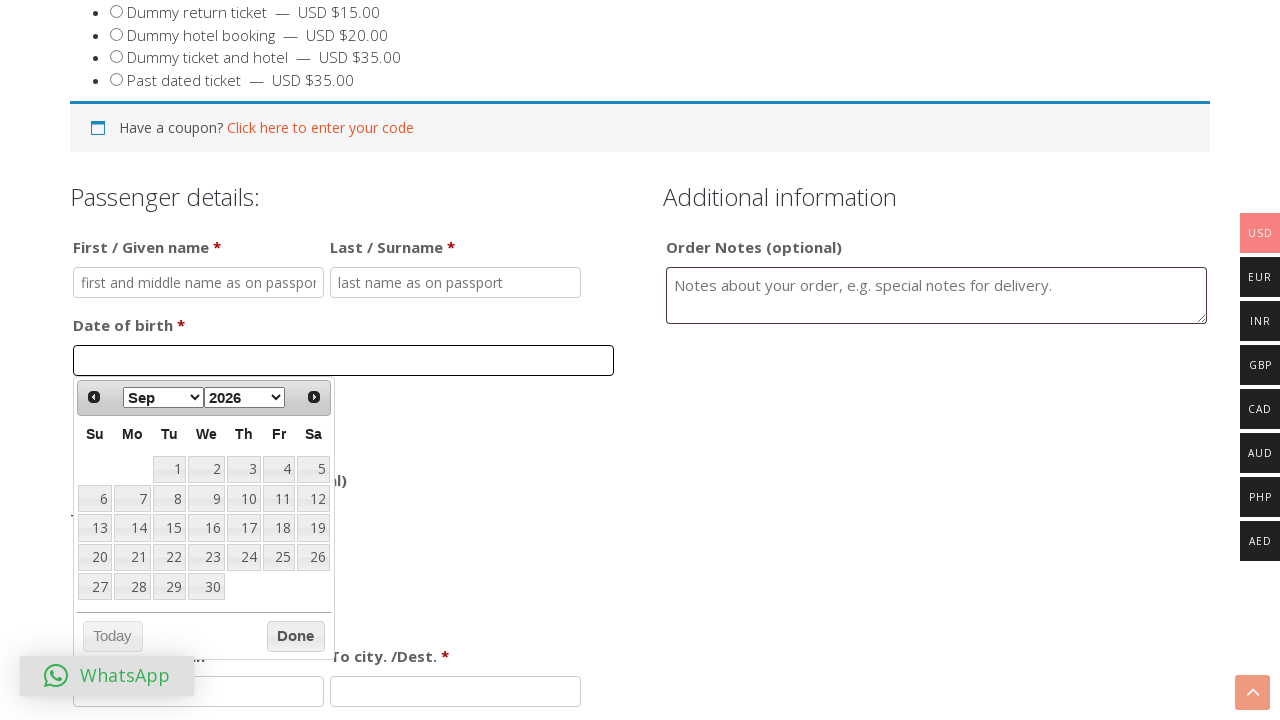

Selected 1999 from year dropdown on select.ui-datepicker-year
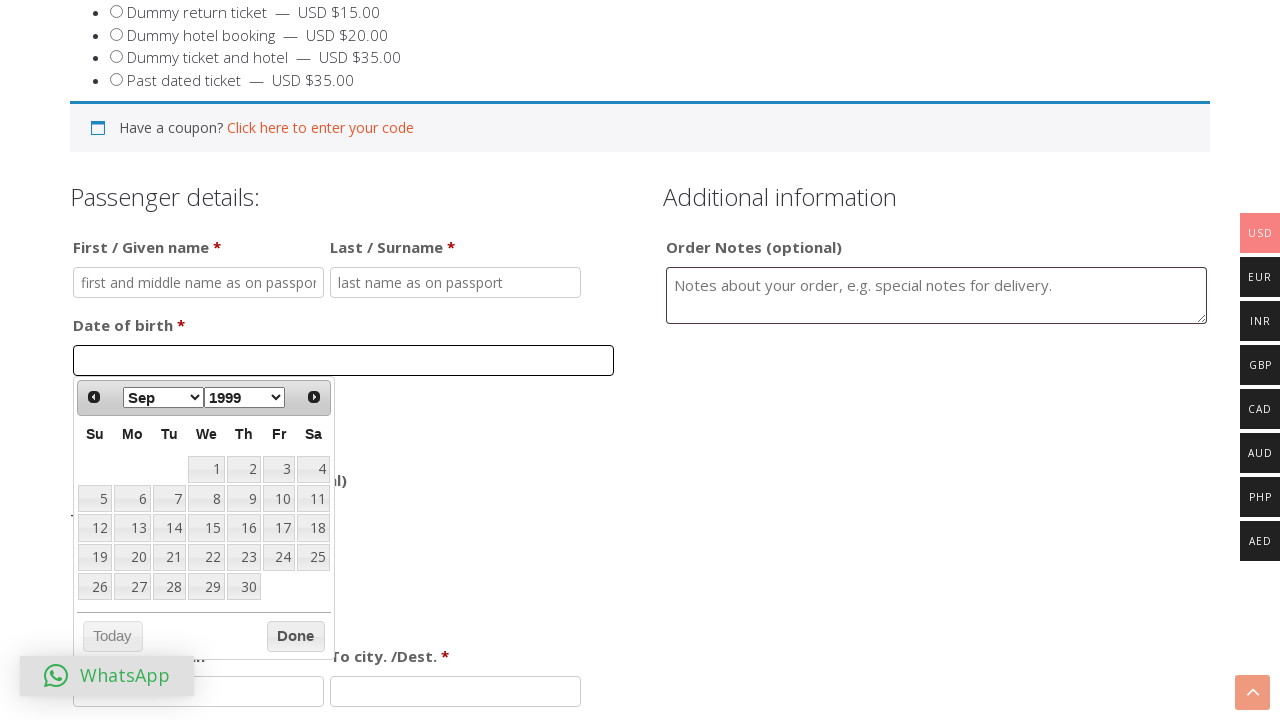

Clicked day 10 to select September 10, 1999 at (279, 499) on table.ui-datepicker-calendar tbody td[data-handler='selectDay'] a:text('10')
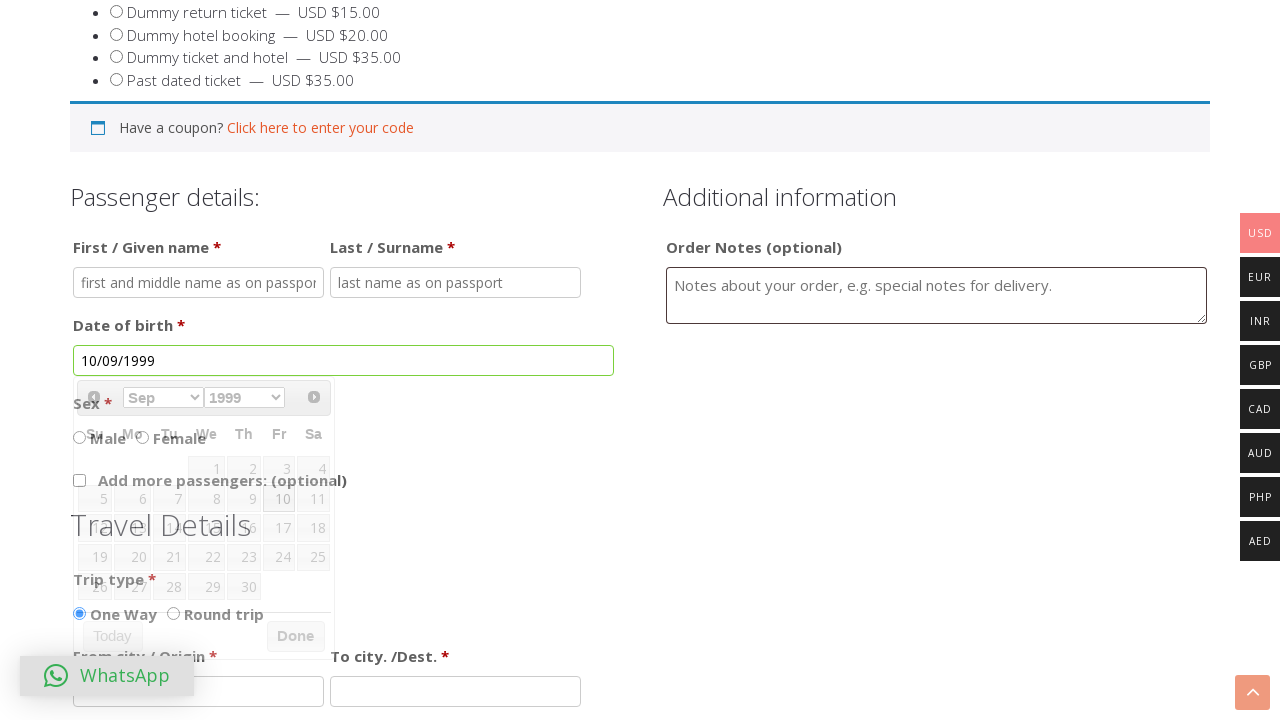

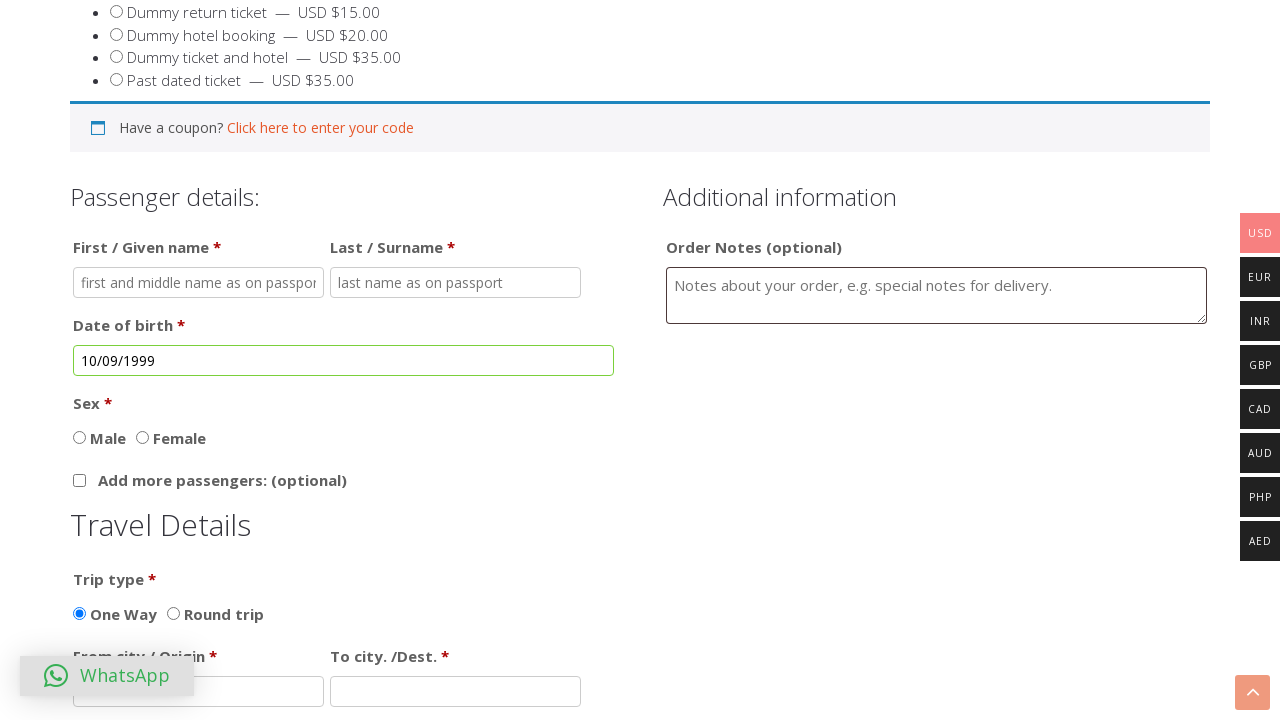